Tests Shadow DOM interaction on a Progressive Web App book search application by locating a deeply nested input field within shadow roots and entering a search query.

Starting URL: https://books-pwakit.appspot.com/

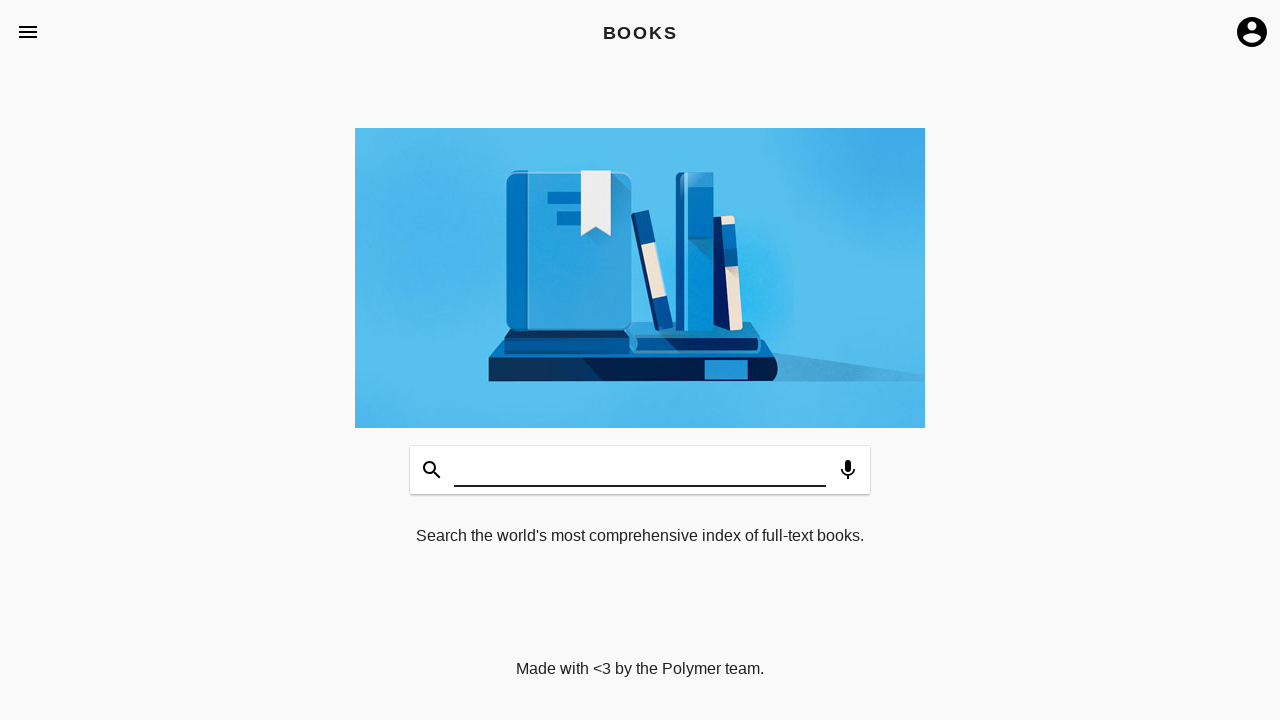

Waited for page to reach networkidle load state
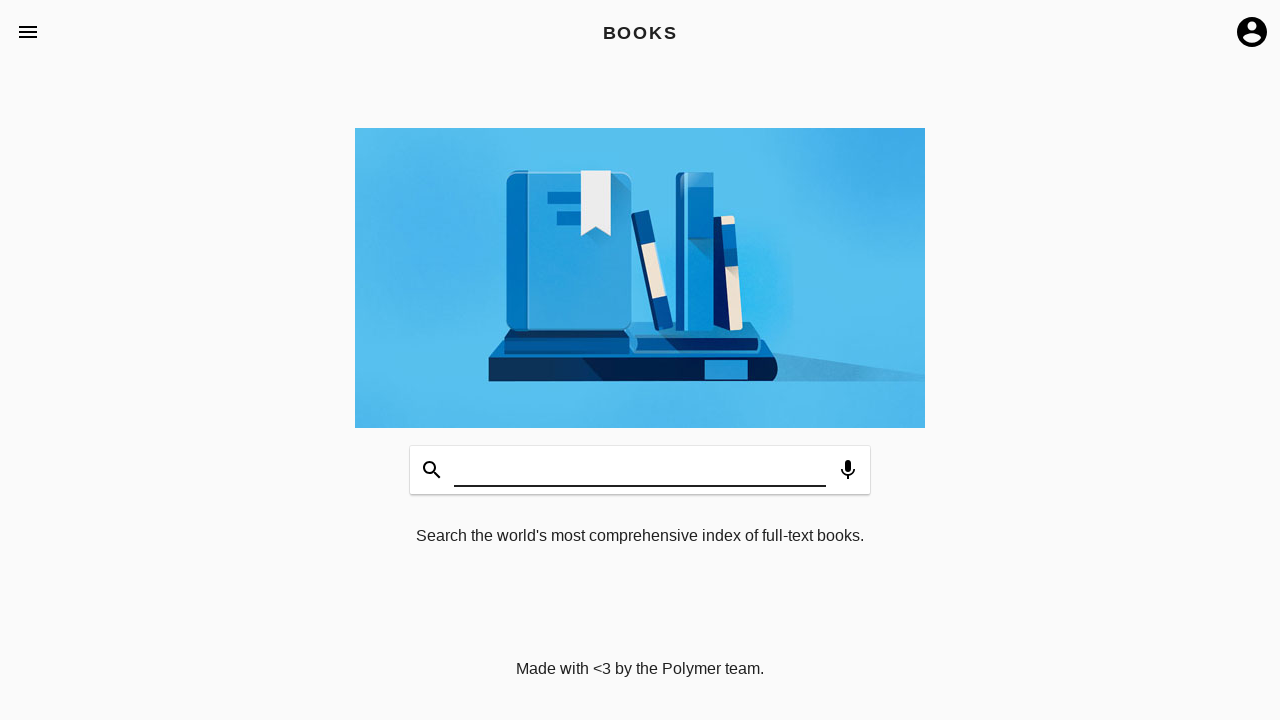

Filled shadow DOM input field with search query 'abdul kalam' on book-app >> input#input
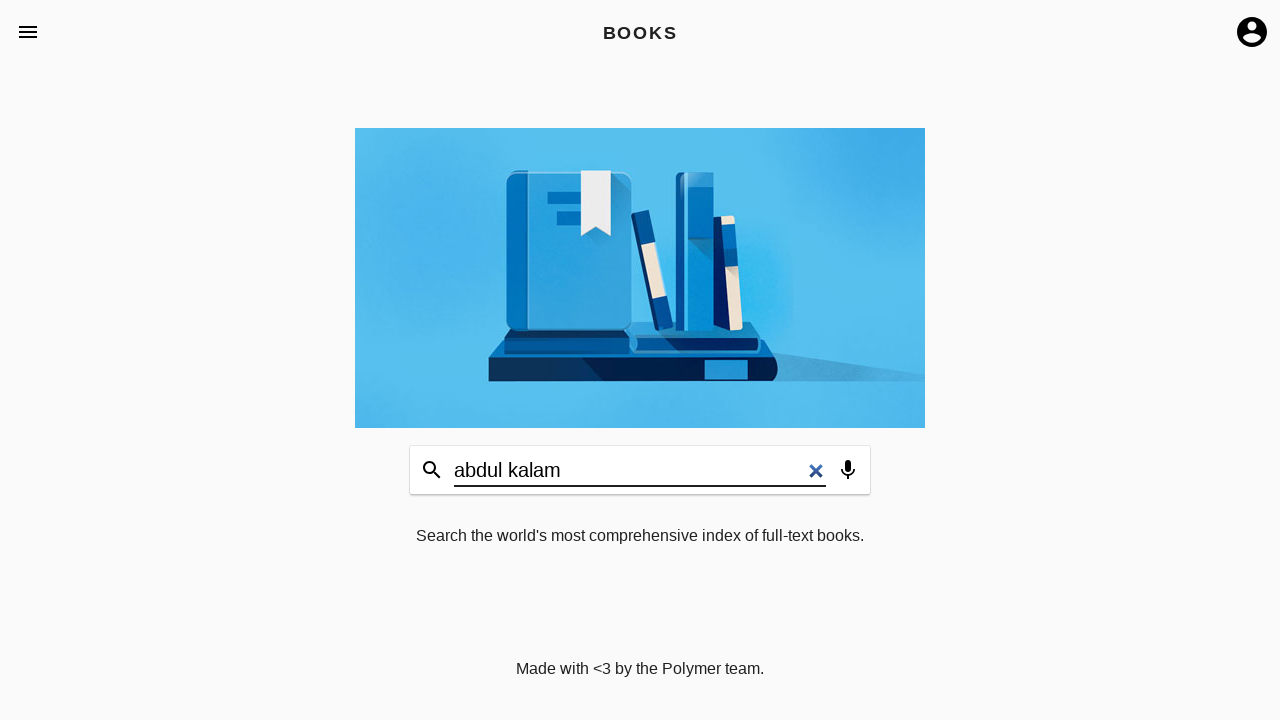

Waited 2000ms for search to process
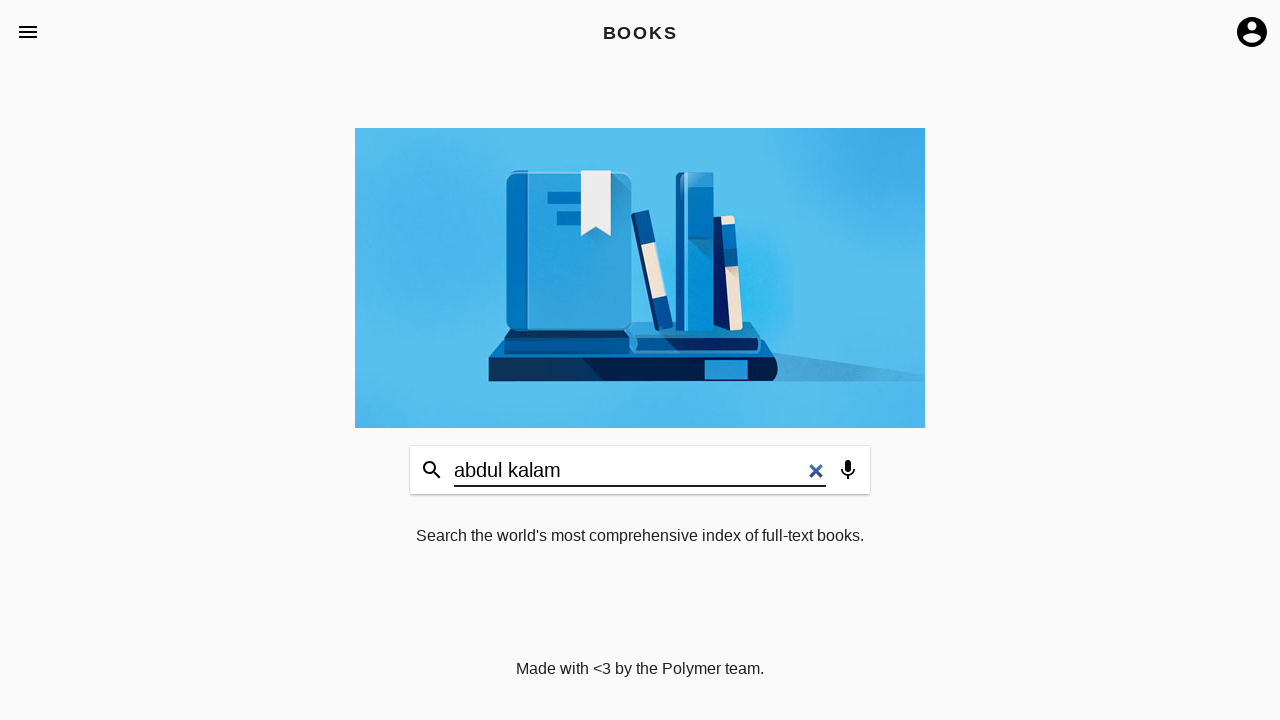

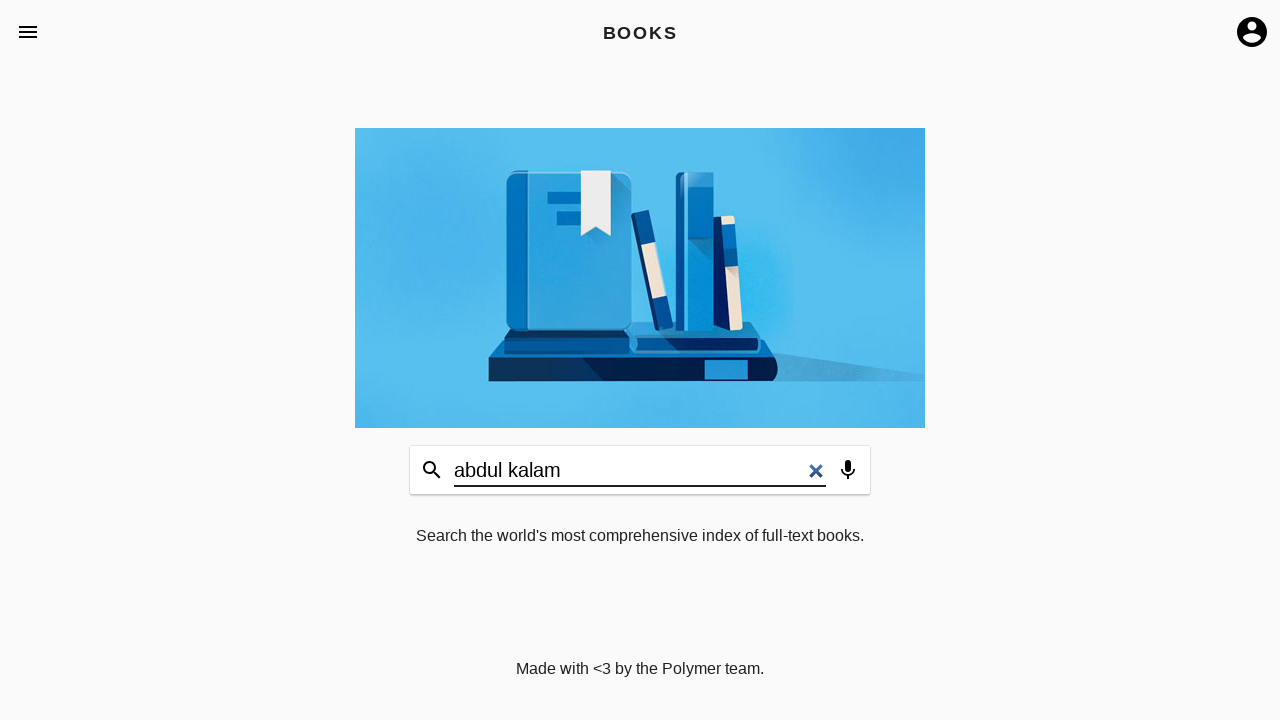